Navigates to the Automation Practice page and verifies that footer navigation links are present and have valid href attributes

Starting URL: https://rahulshettyacademy.com/AutomationPractice/

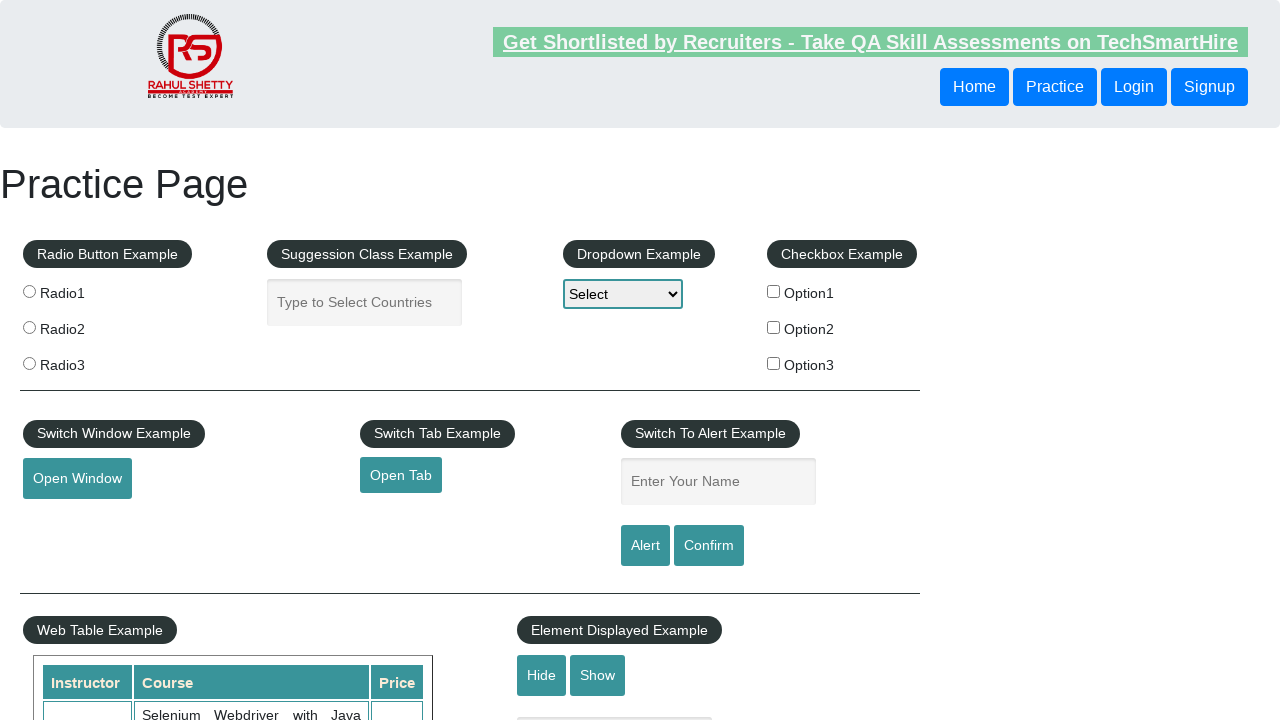

Navigated to Automation Practice page
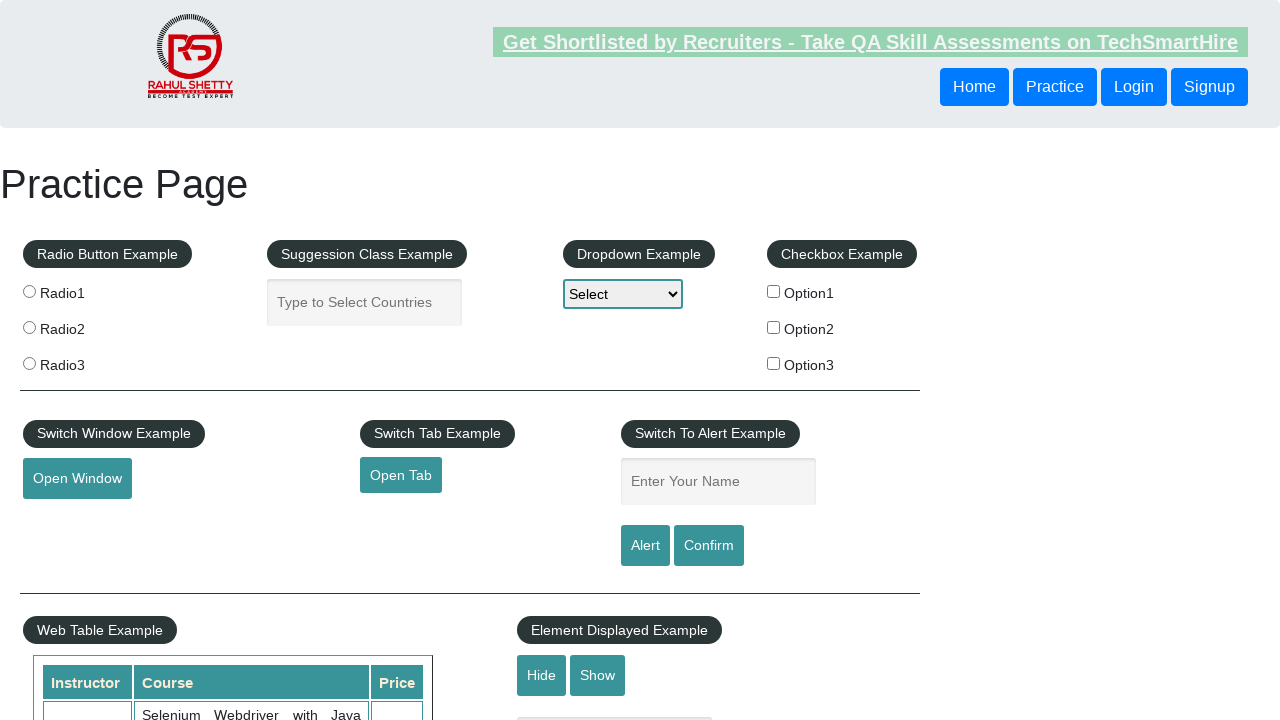

Footer navigation links loaded and are present
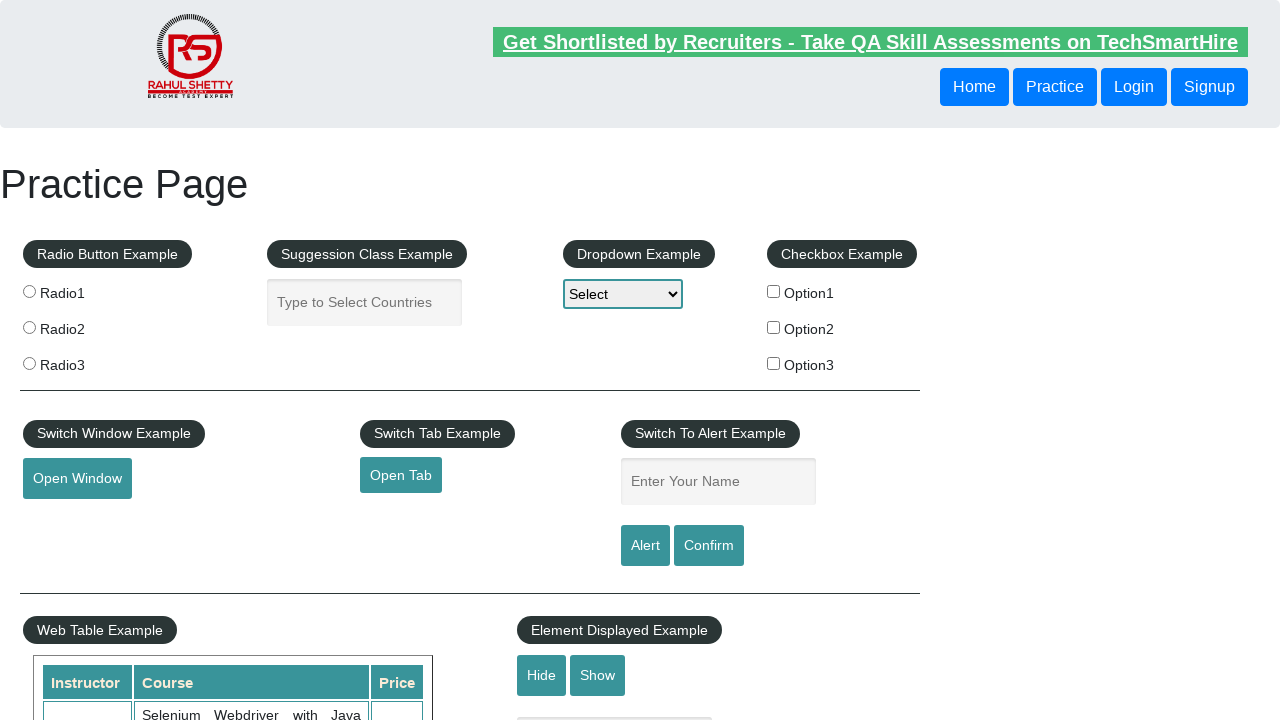

Retrieved all footer navigation links - found 20 links
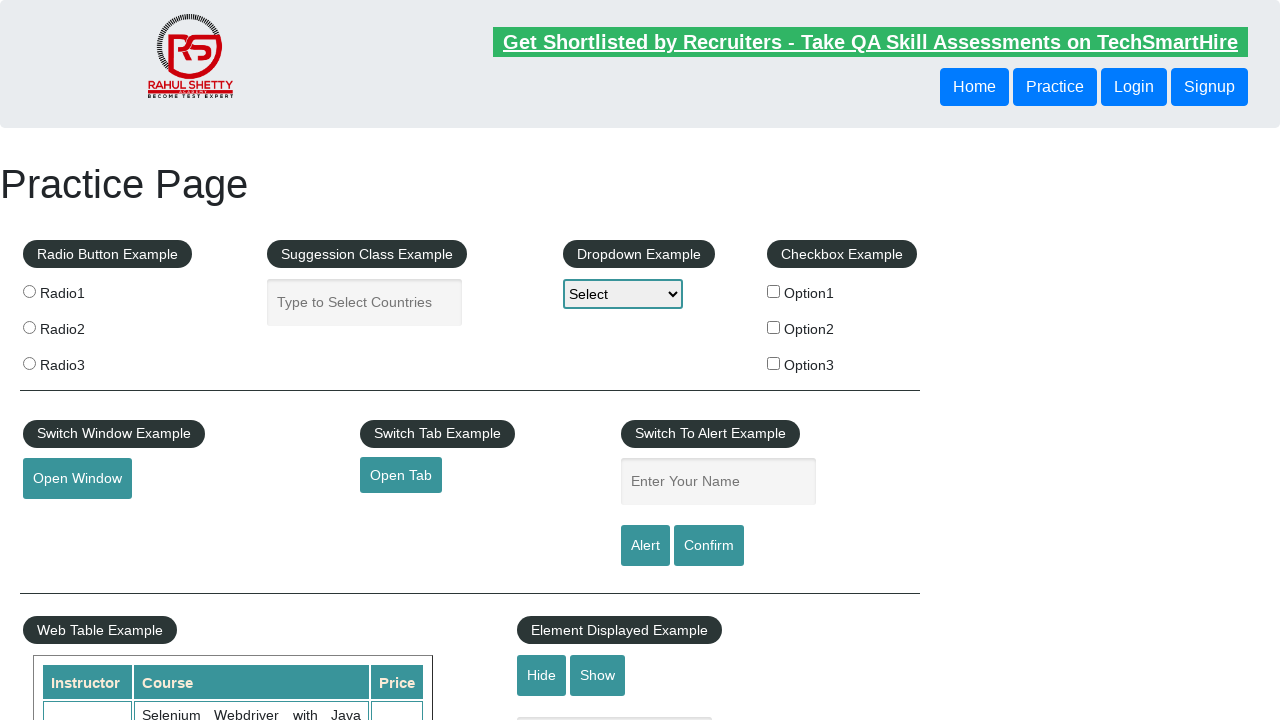

Verified that footer links are present
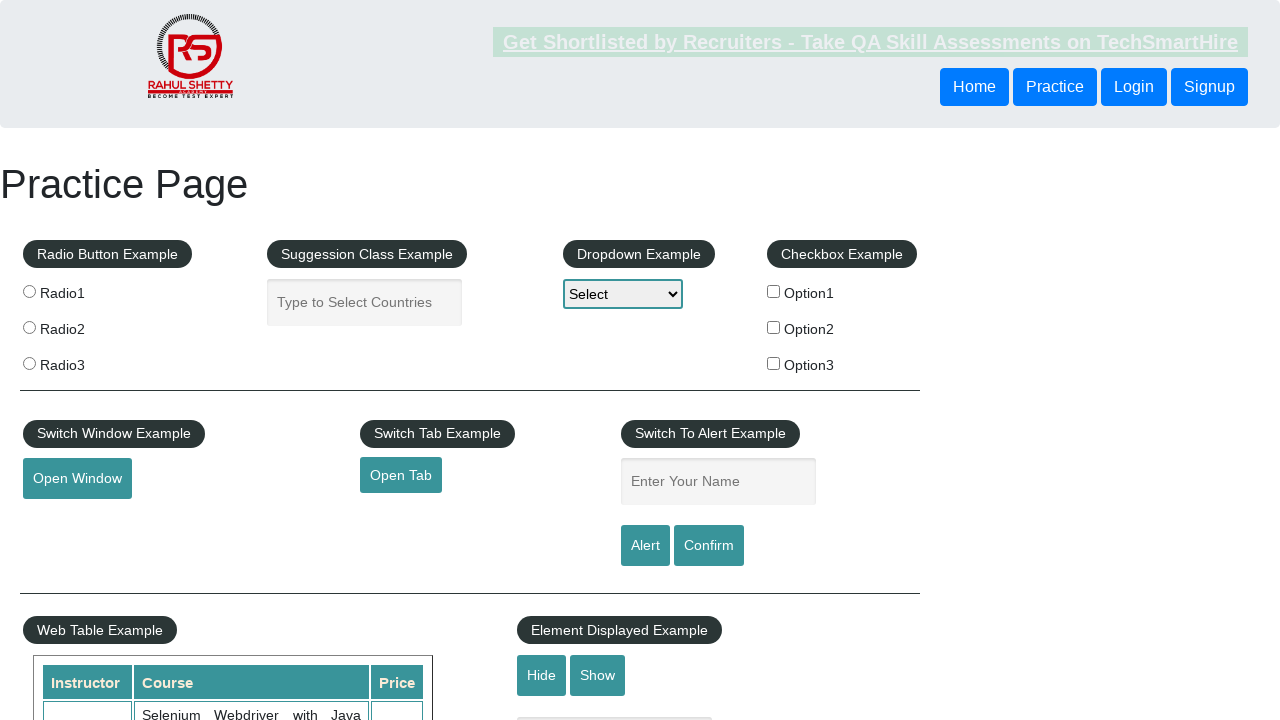

Verified footer link 'Discount Coupons' has valid href attribute: #
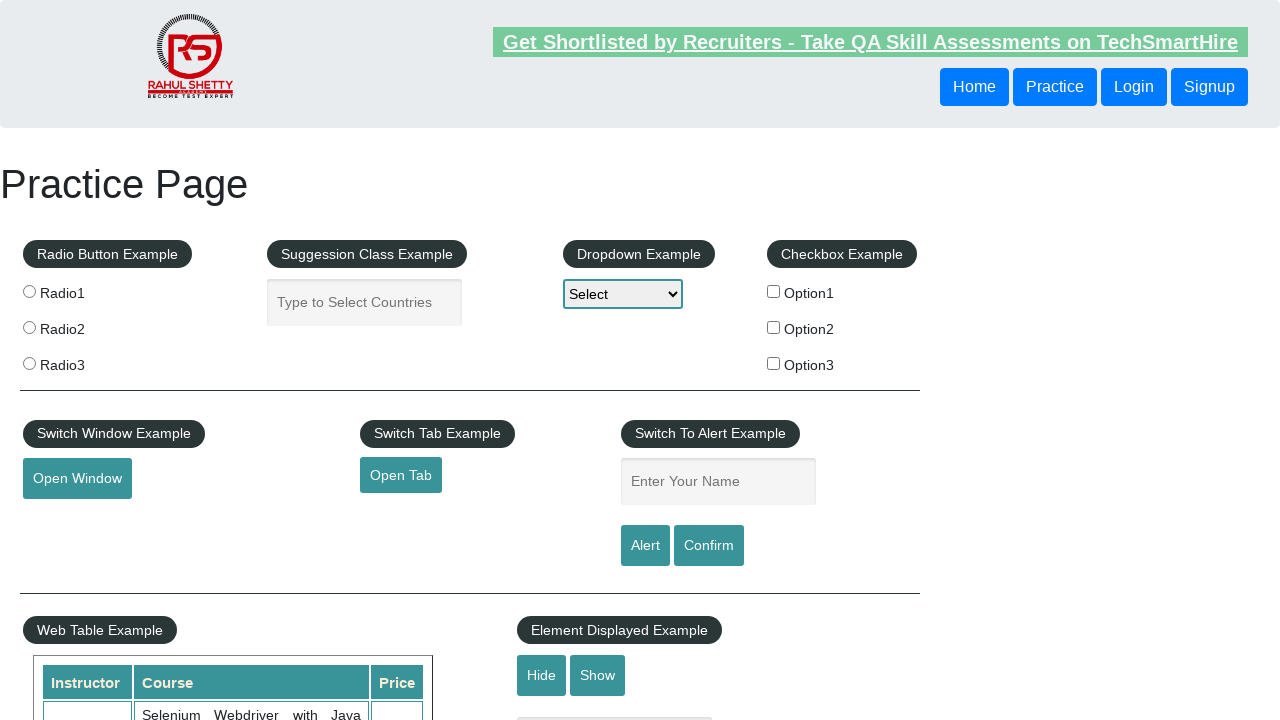

Verified footer link 'REST API' has valid href attribute: http://www.restapitutorial.com/
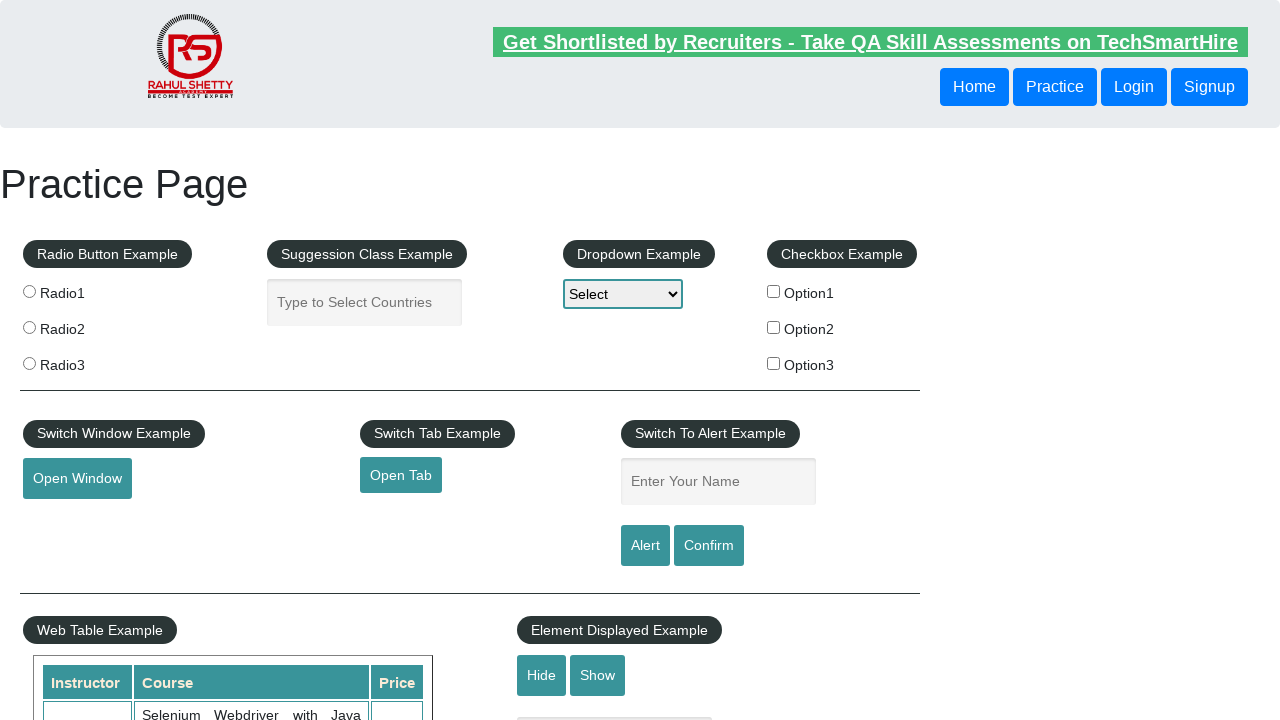

Verified footer link 'SoapUI' has valid href attribute: https://www.soapui.org/
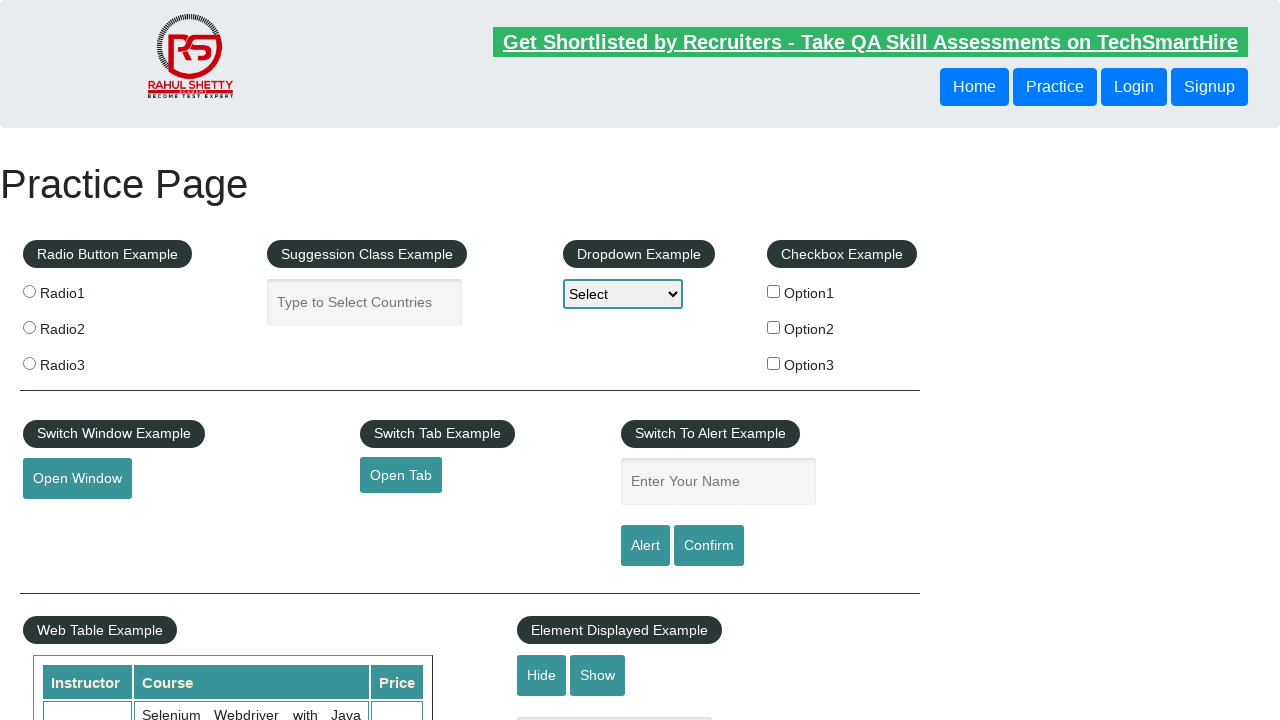

Verified footer link 'Appium' has valid href attribute: https://courses.rahulshettyacademy.com/p/appium-tutorial
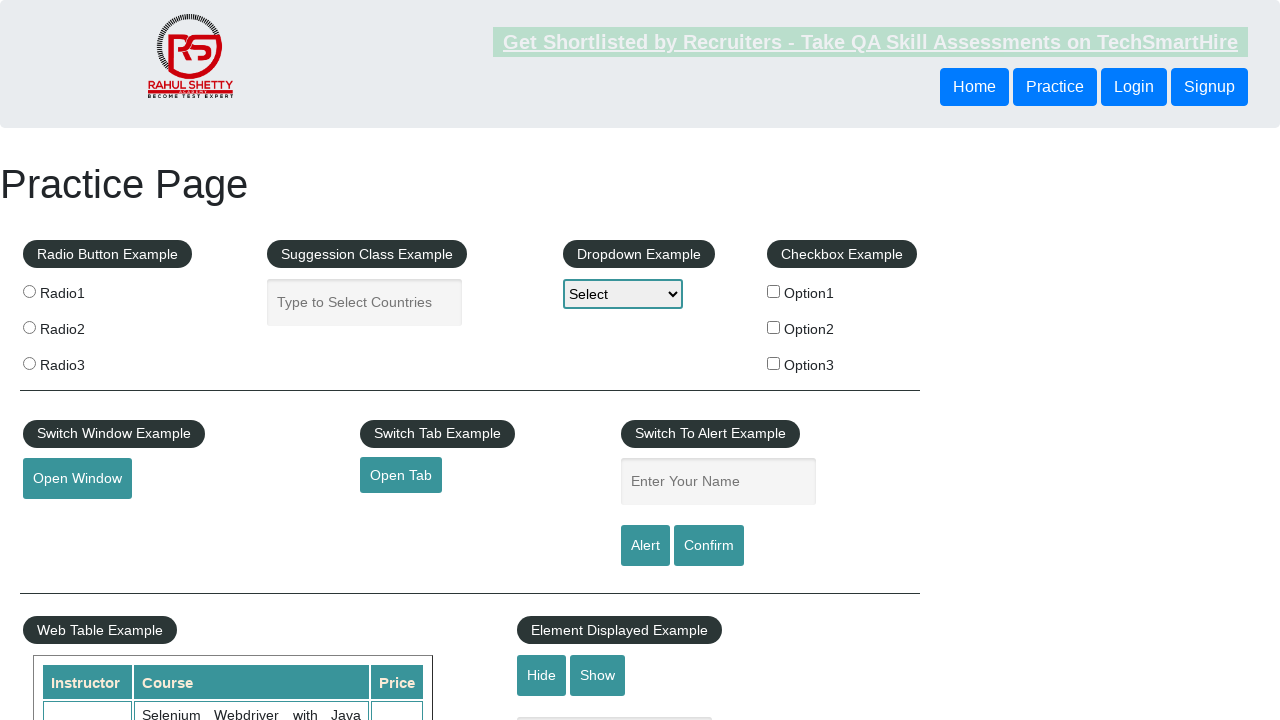

Verified footer link 'JMeter' has valid href attribute: https://jmeter.apache.org/
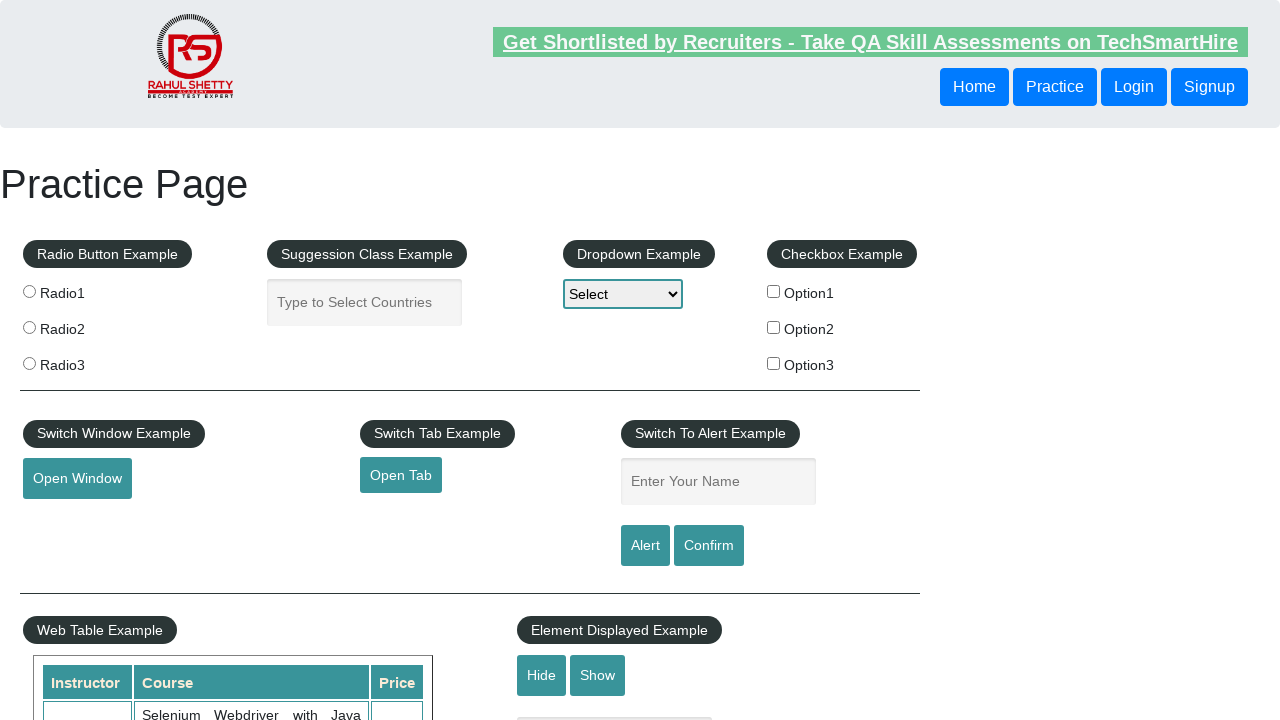

Verified footer link 'Latest News' has valid href attribute: #
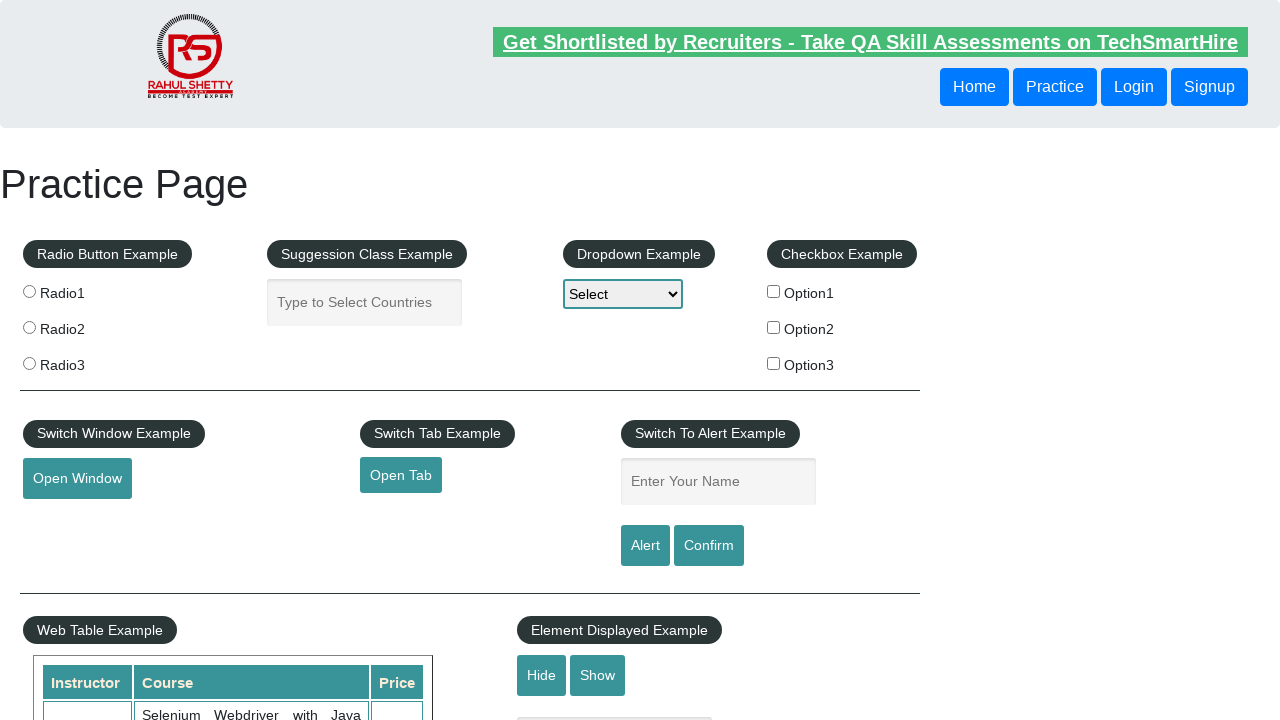

Verified footer link 'Broken Link' has valid href attribute: https://rahulshettyacademy.com/brokenlink
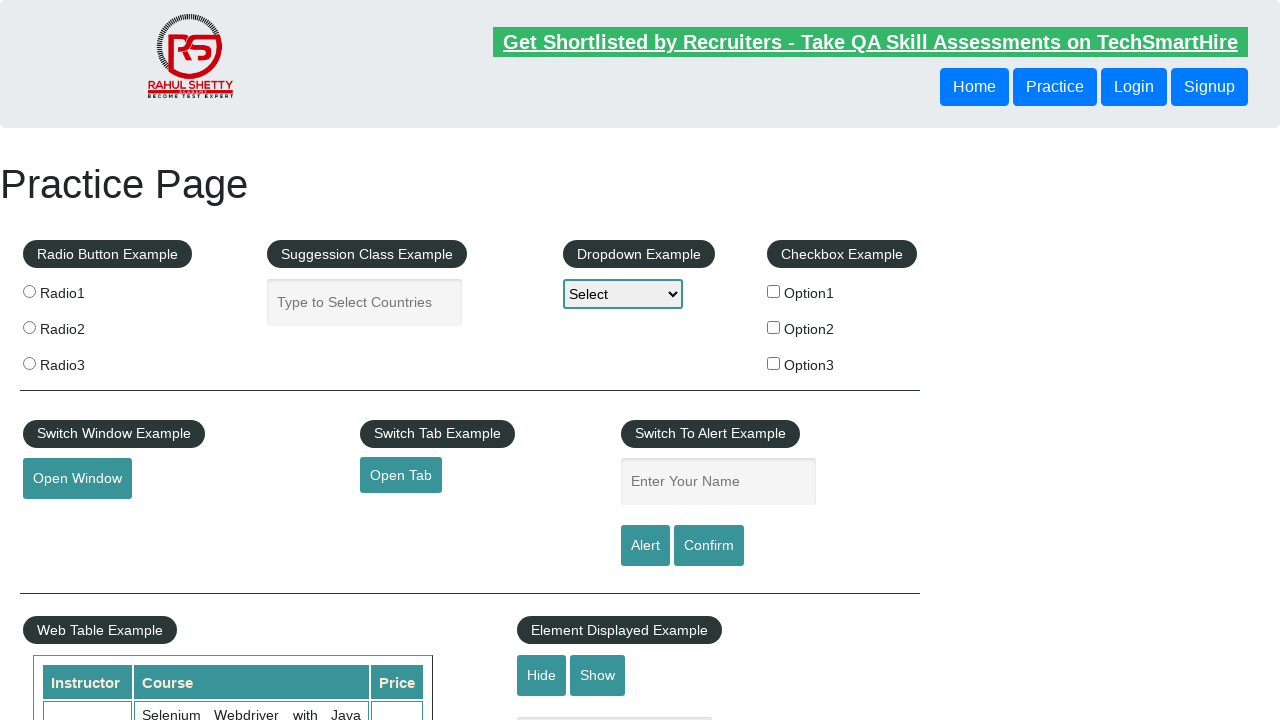

Verified footer link 'Dummy Content for Testing.' has valid href attribute: #
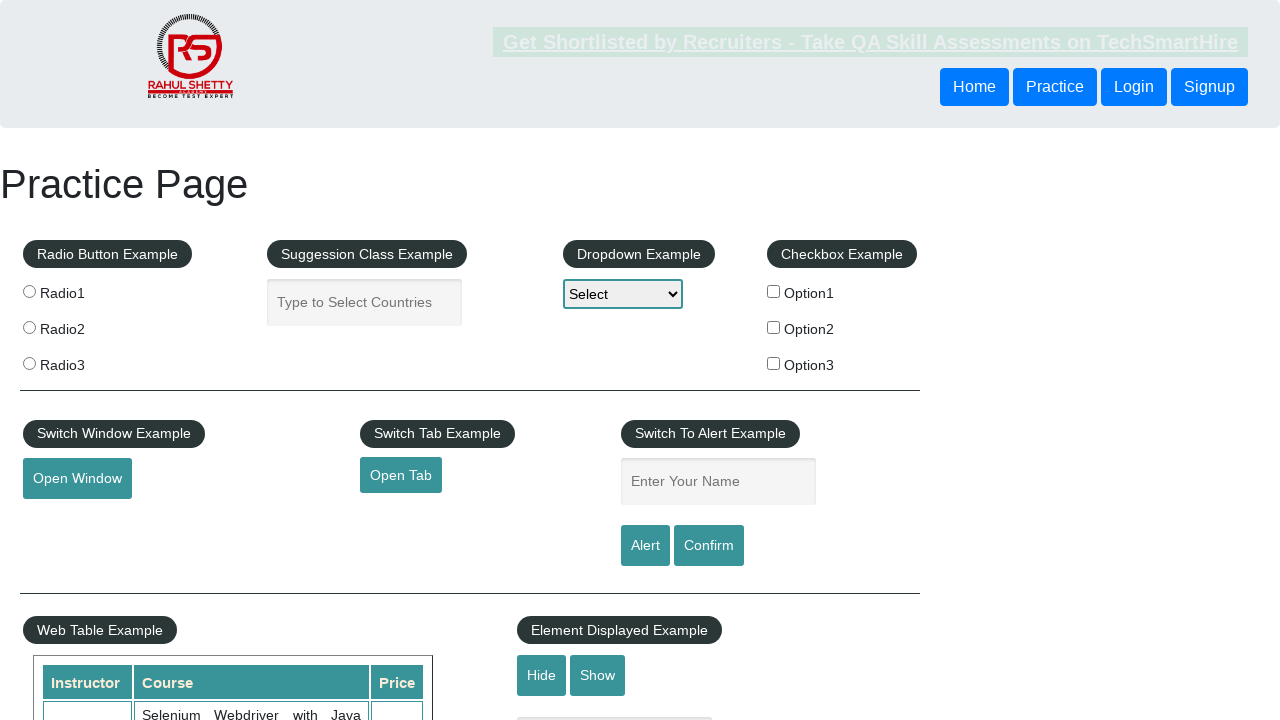

Verified footer link 'Dummy Content for Testing.' has valid href attribute: #
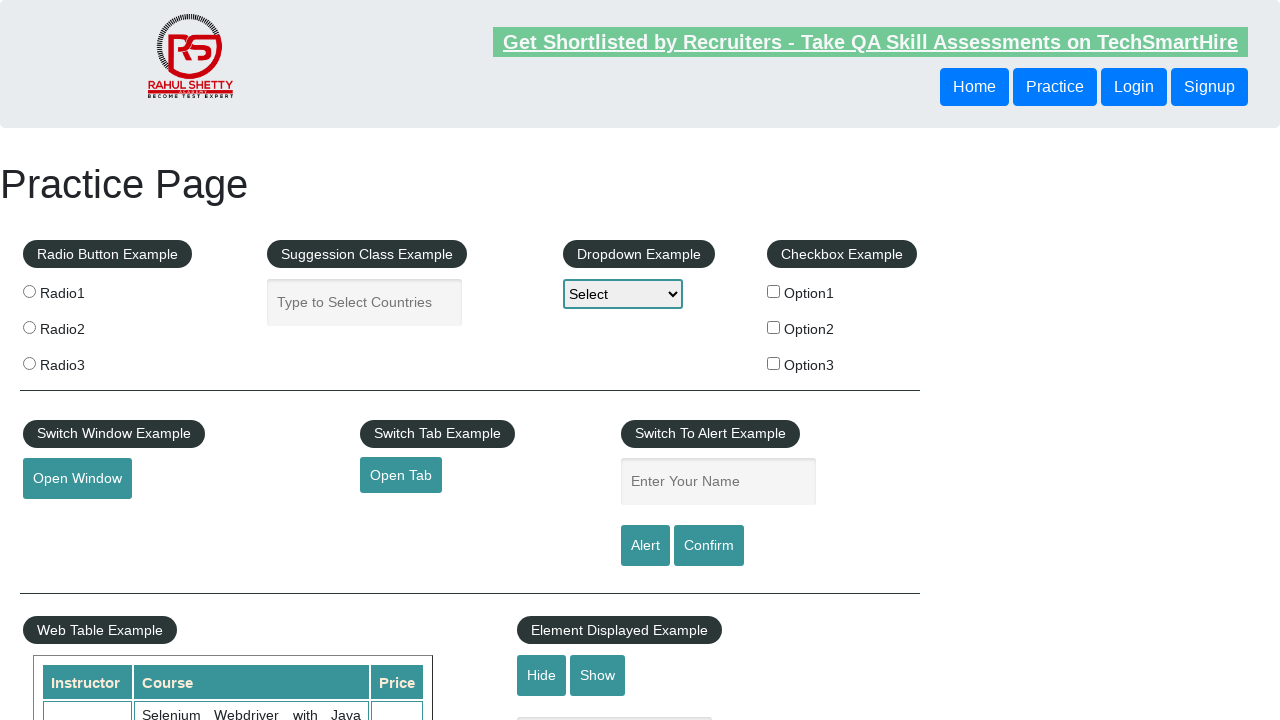

Verified footer link 'Dummy Content for Testing.' has valid href attribute: #
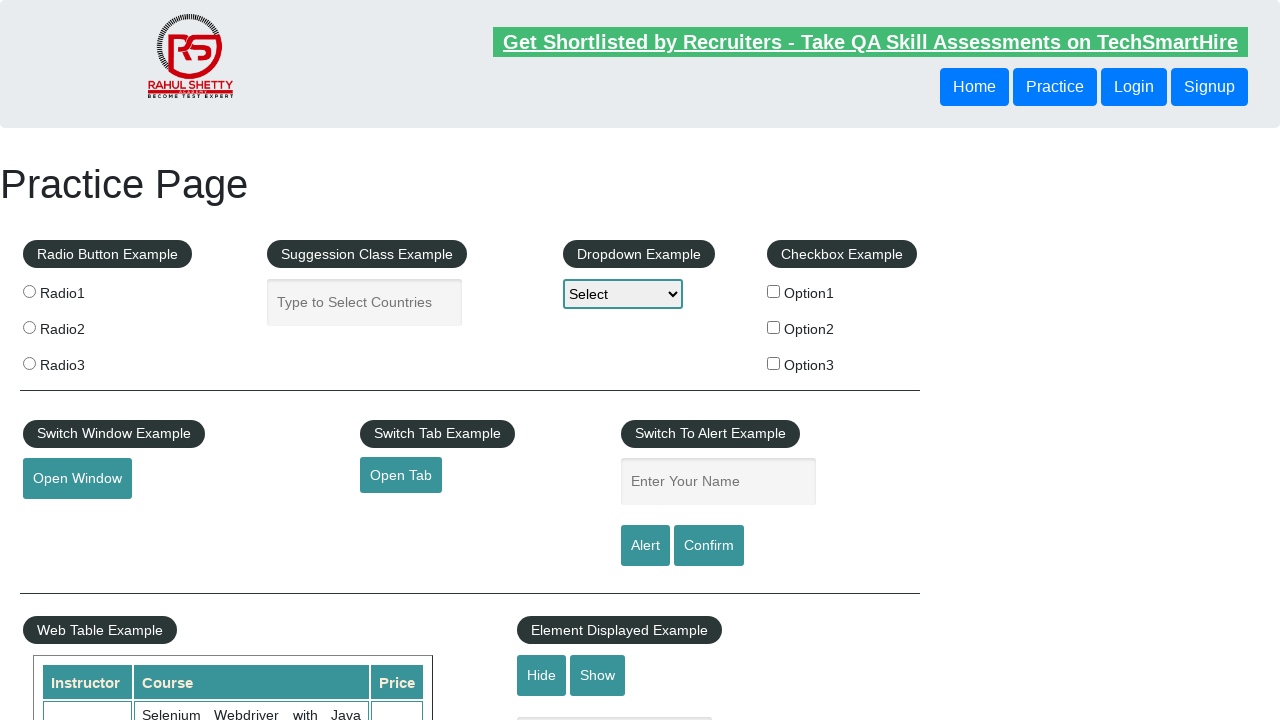

Verified footer link 'Contact info' has valid href attribute: #
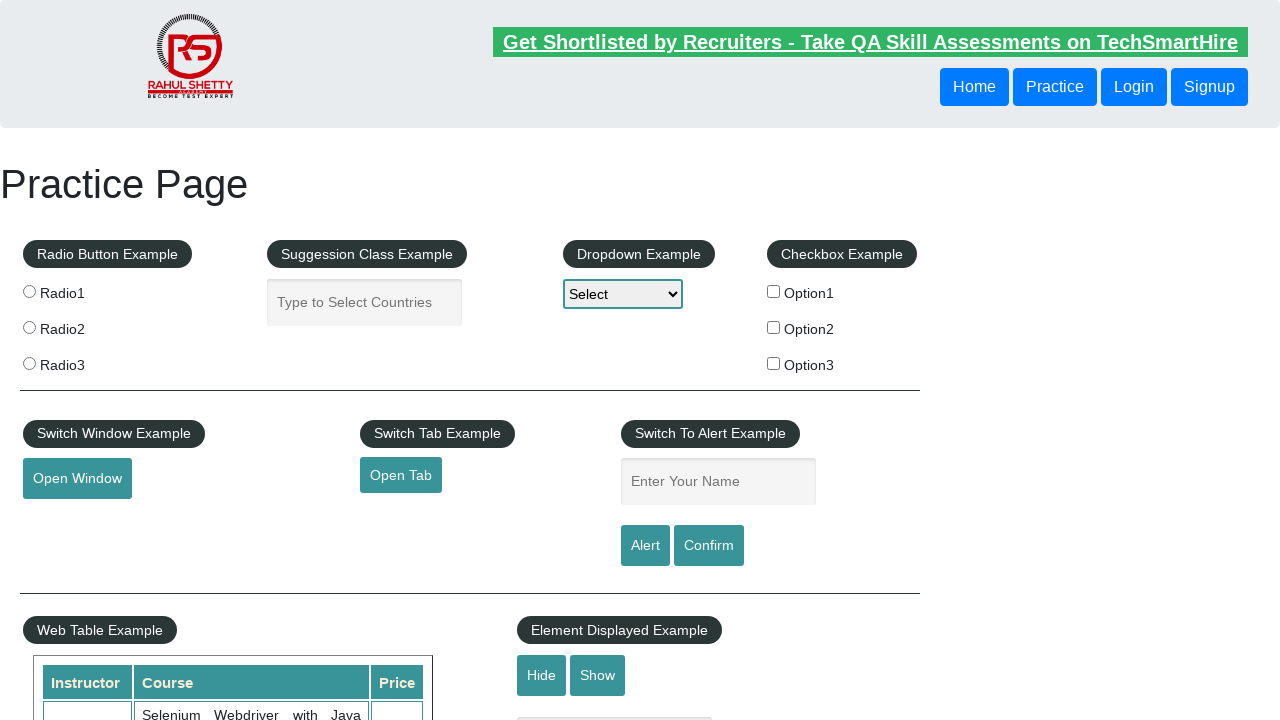

Verified footer link 'Dummy Content for Testing.' has valid href attribute: #
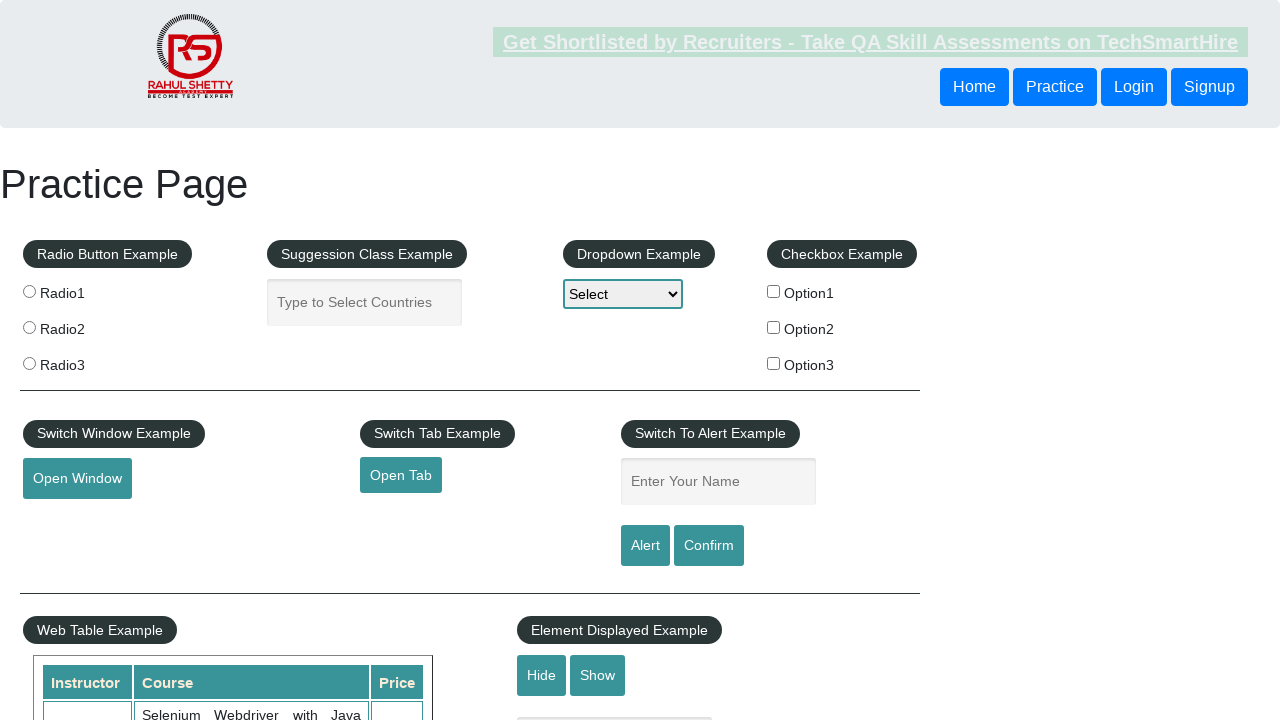

Verified footer link 'Dummy Content for Testing.' has valid href attribute: #
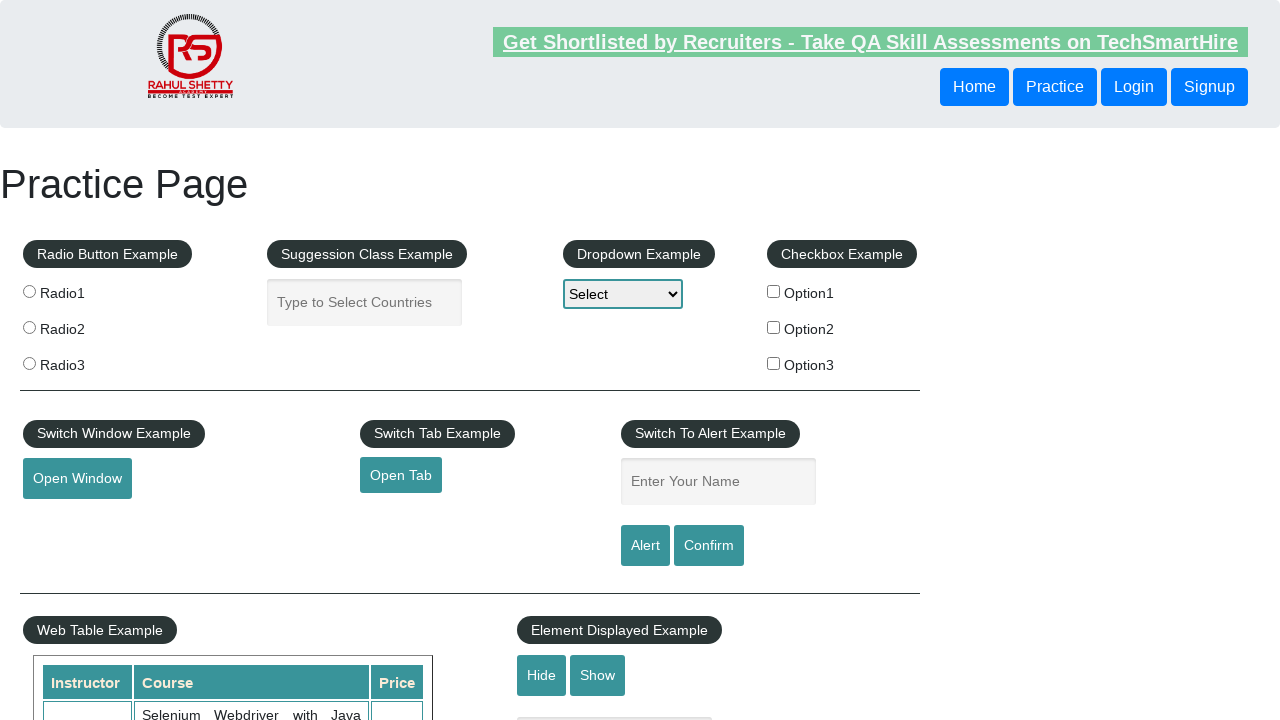

Verified footer link 'Dummy Content for Testing.' has valid href attribute: #
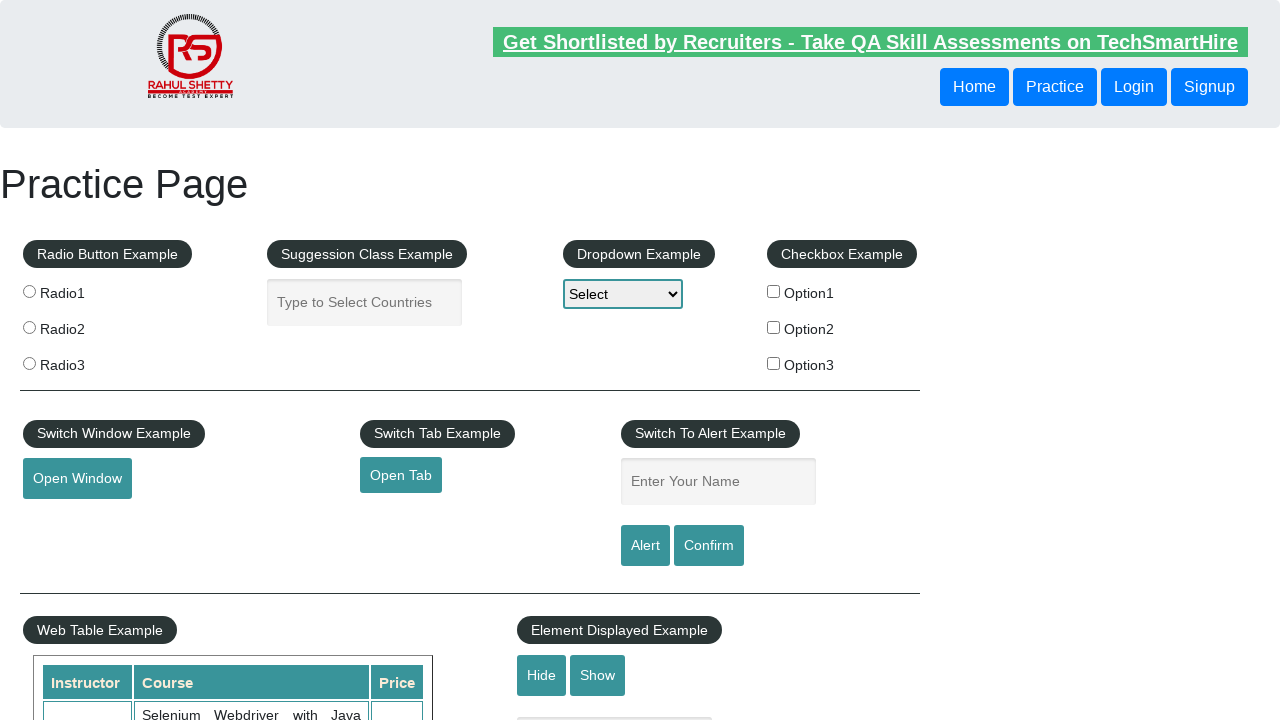

Verified footer link 'Dummy Content for Testing.' has valid href attribute: #
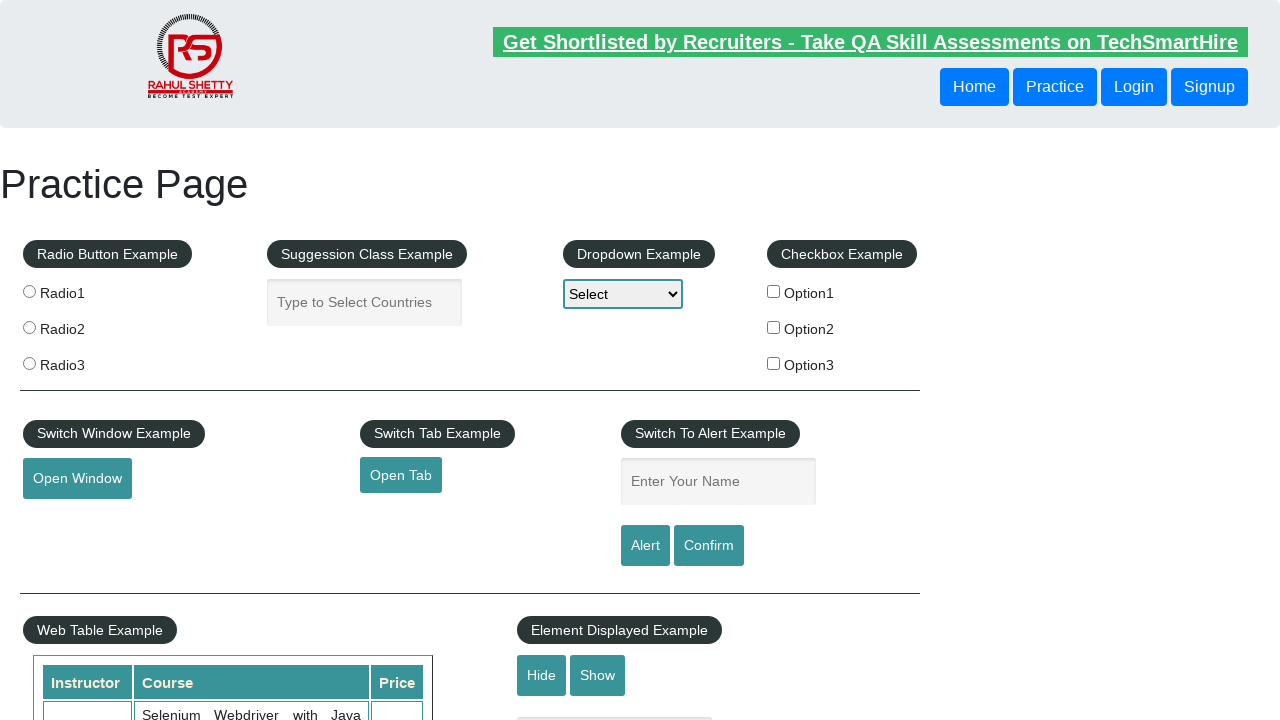

Verified footer link 'Social Media' has valid href attribute: #
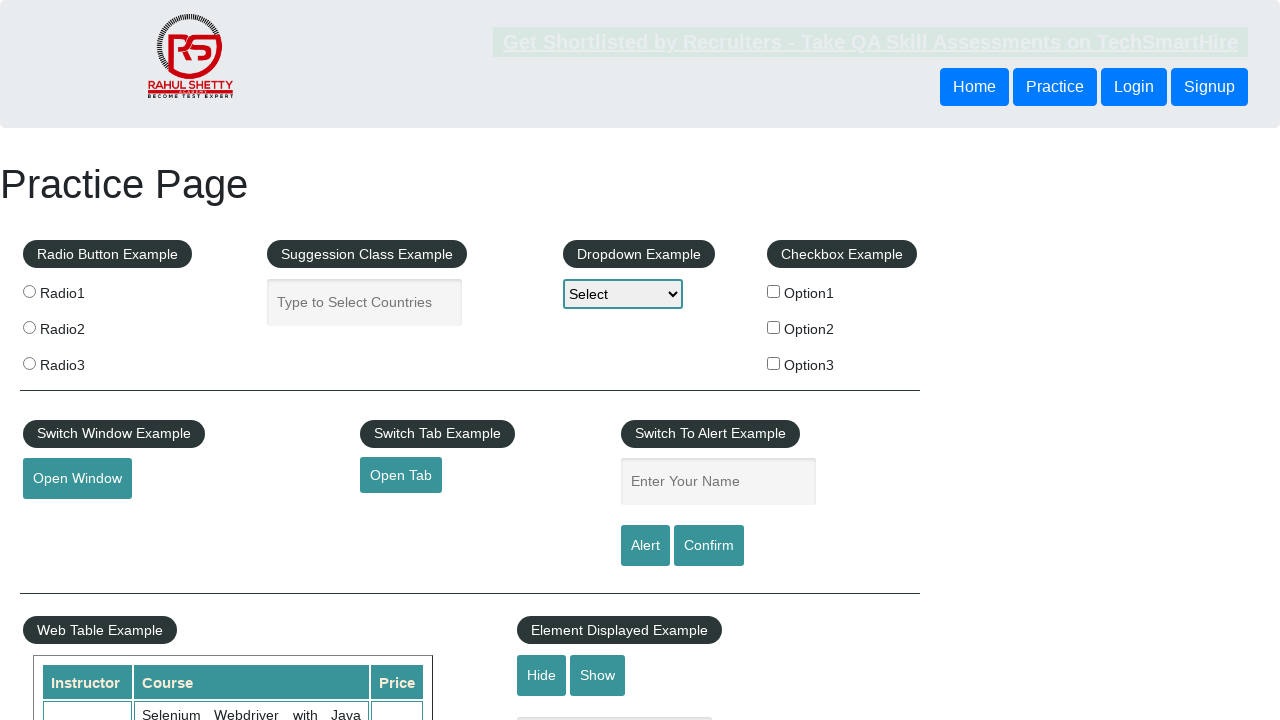

Verified footer link 'Facebook' has valid href attribute: #
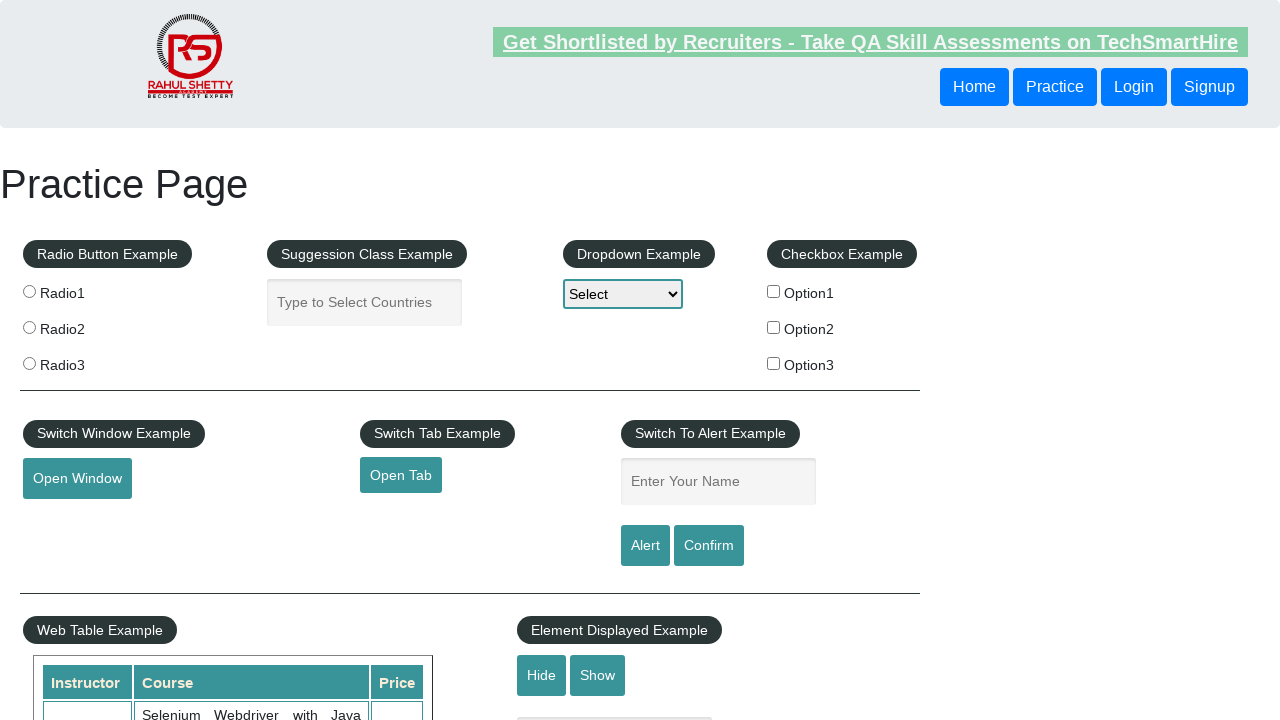

Verified footer link 'Twitter' has valid href attribute: #
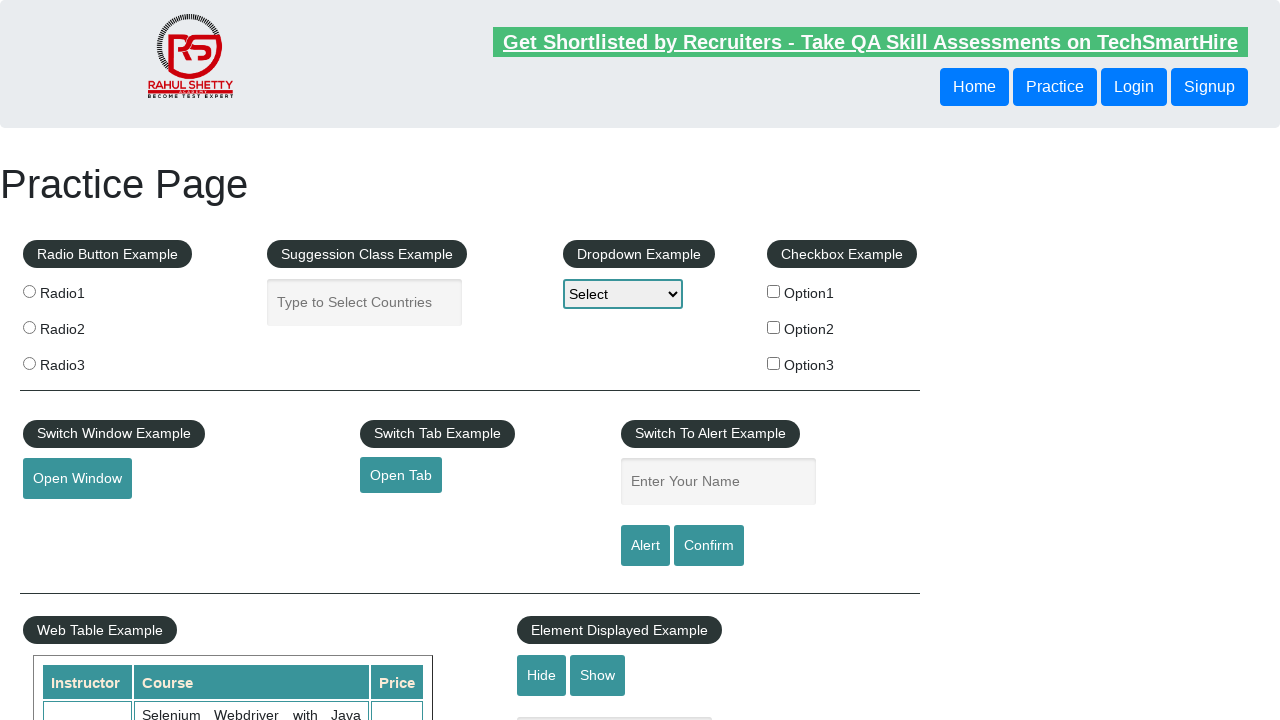

Verified footer link 'Google+' has valid href attribute: #
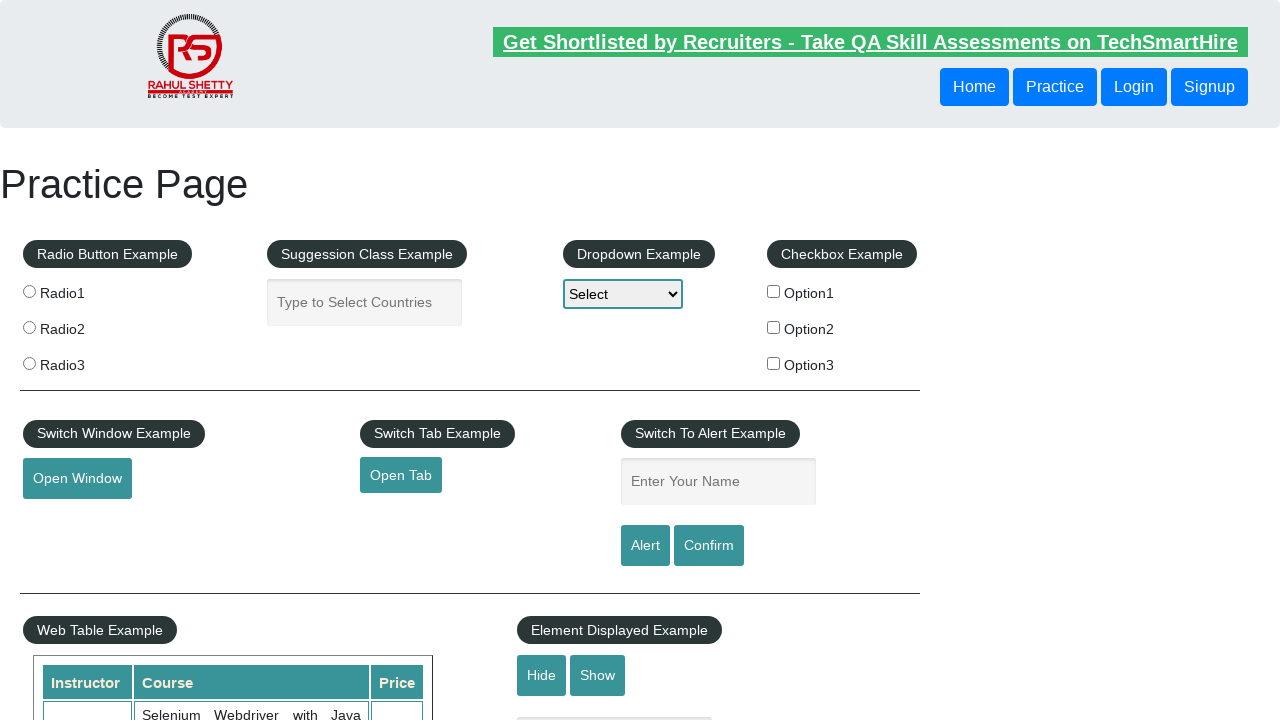

Verified footer link 'Youtube' has valid href attribute: #
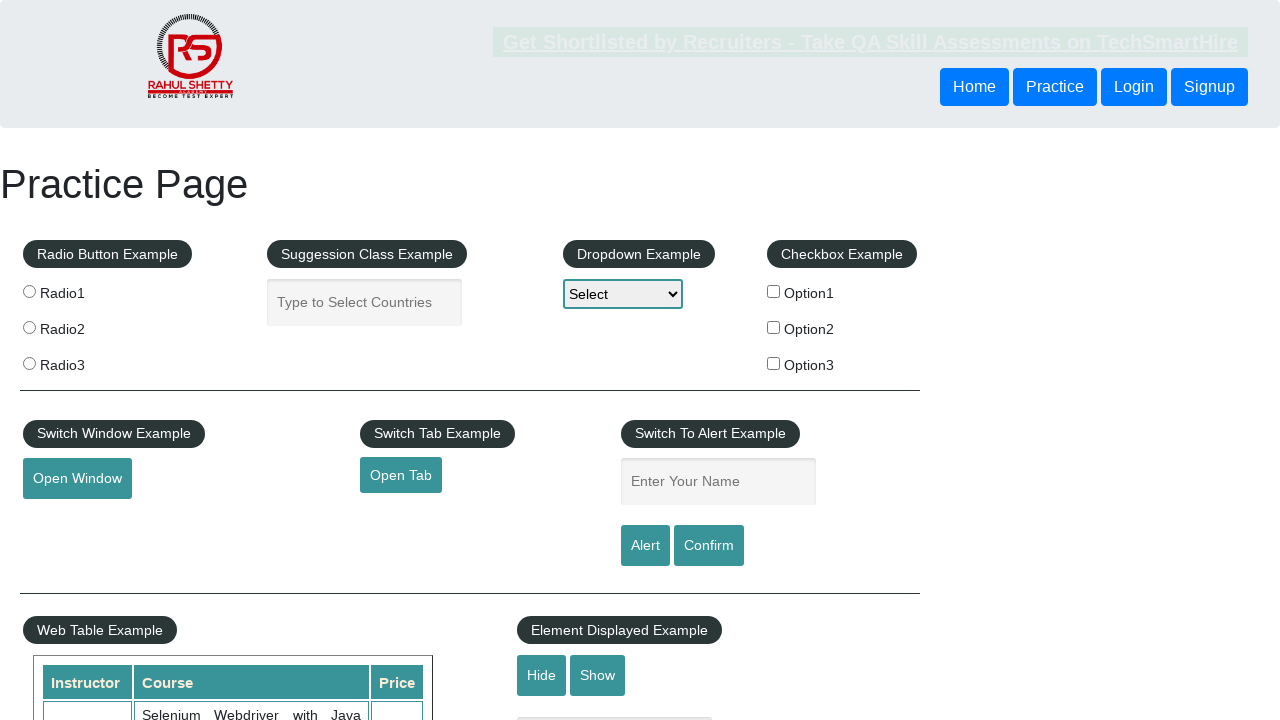

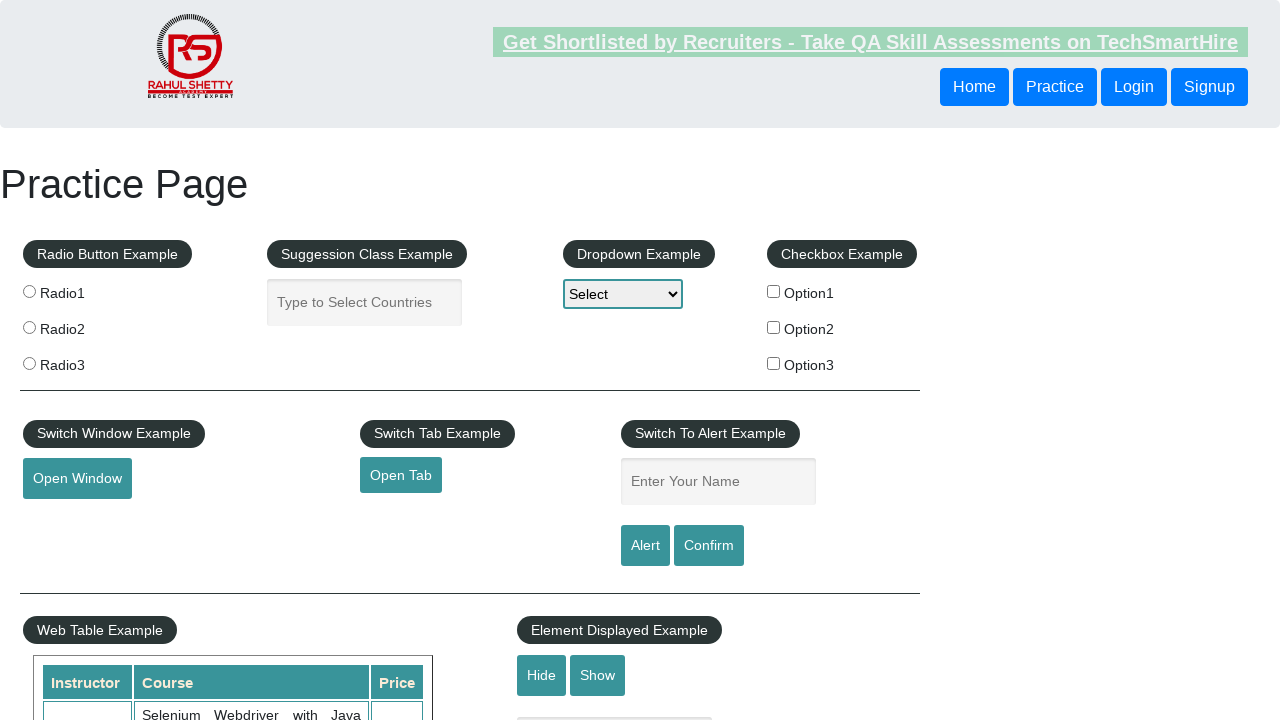